Tests clicking the Home link which opens a new tab, then switches to the new tab and verifies the URL is the homepage

Starting URL: https://demoqa.com/links

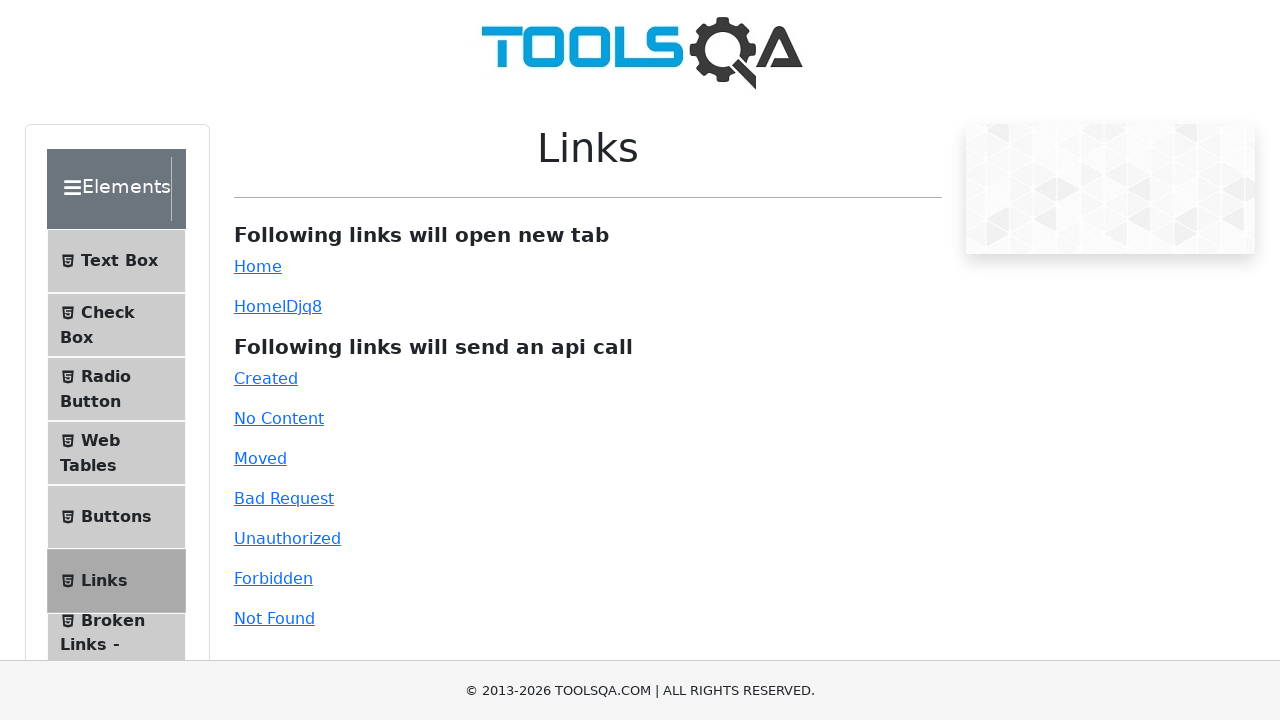

Scrolled down 1000 pixels to make Home link visible
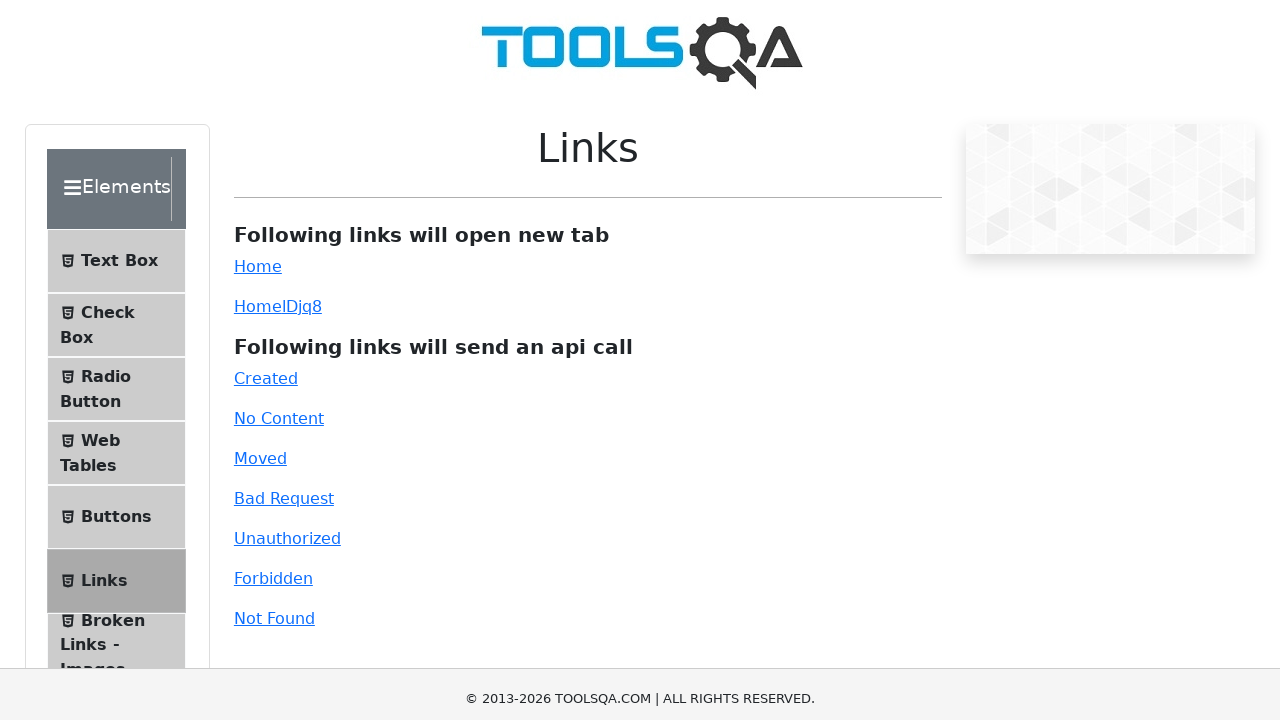

Clicked Home link which opened a new tab at (258, 266) on #simpleLink
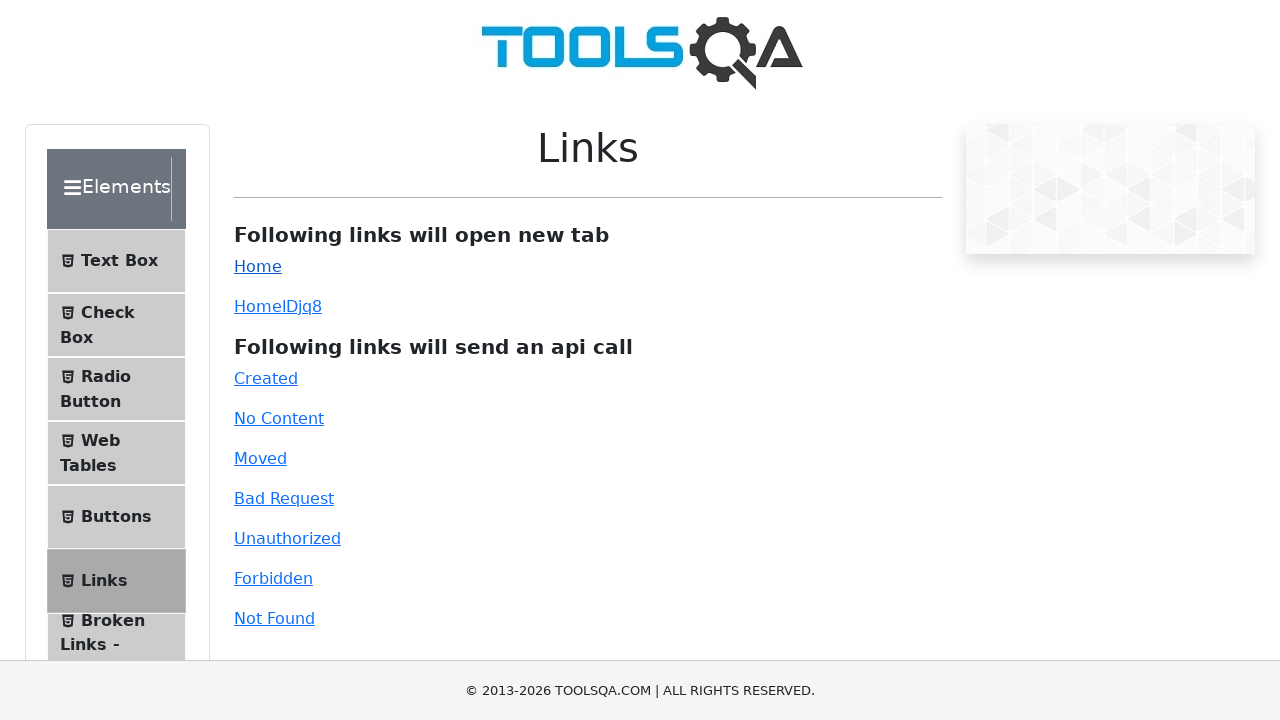

Switched to new tab and waited for page to load
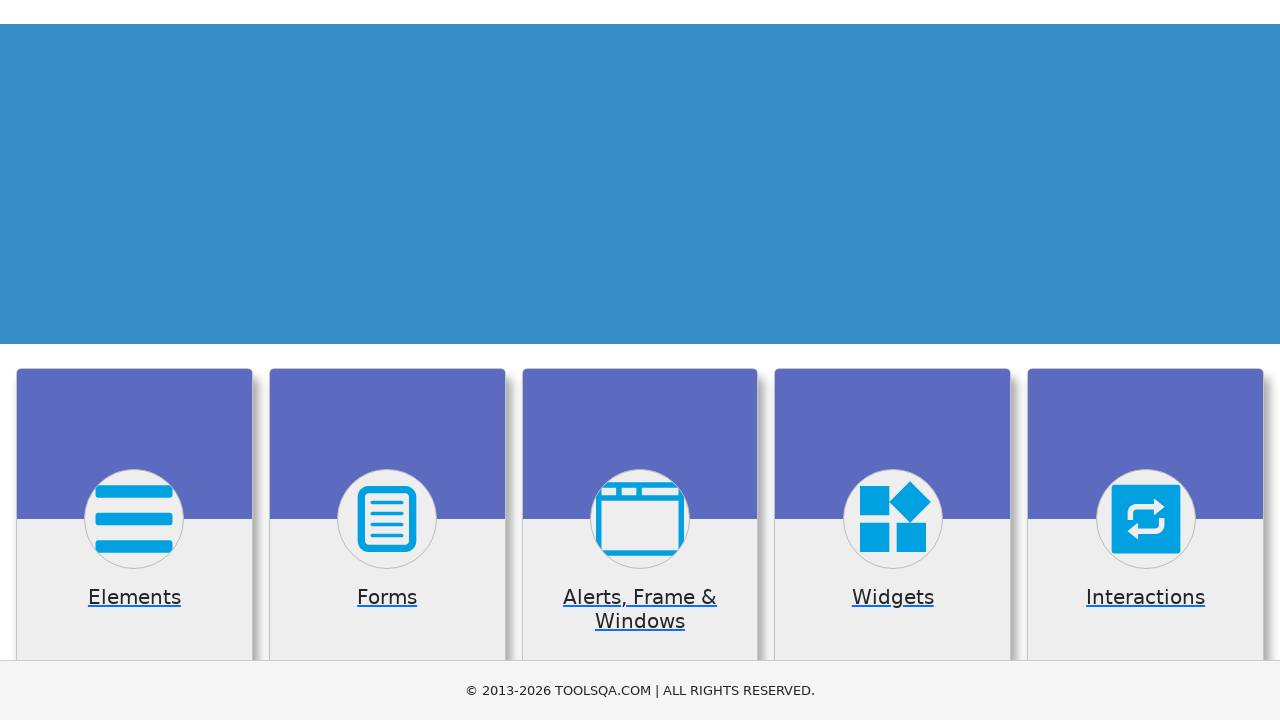

Verified new tab URL is the homepage (https://demoqa.com/)
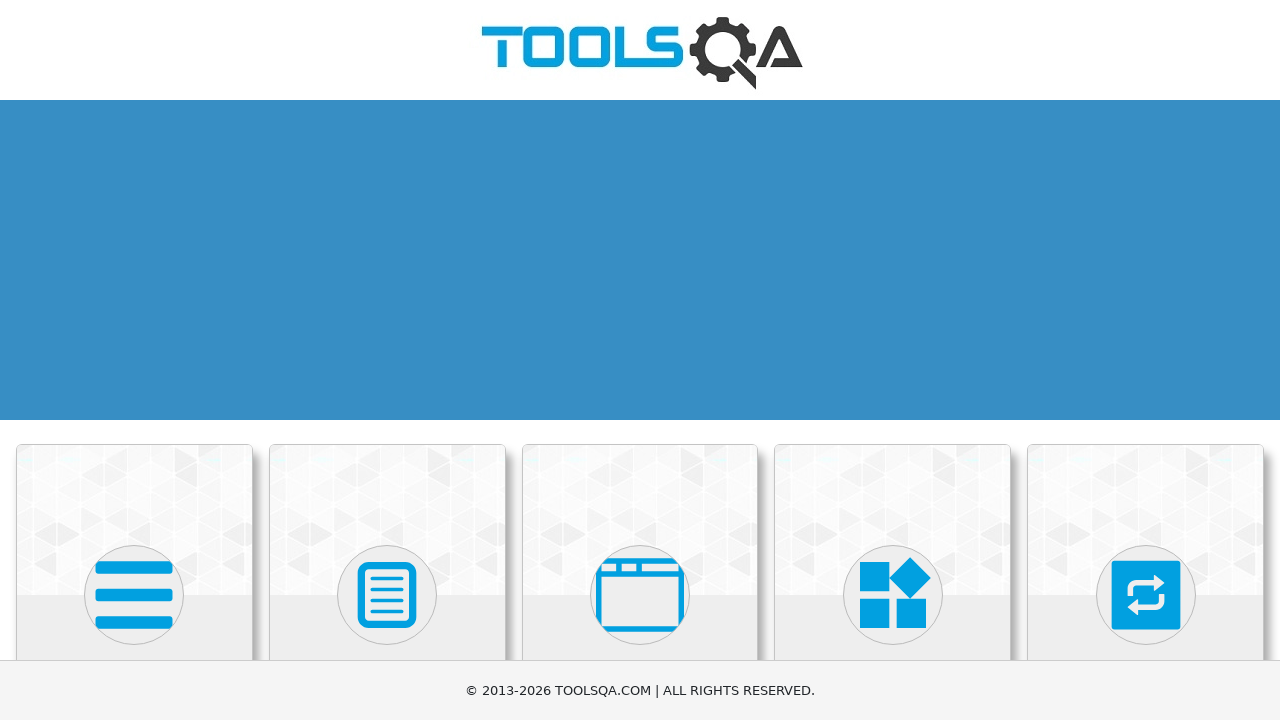

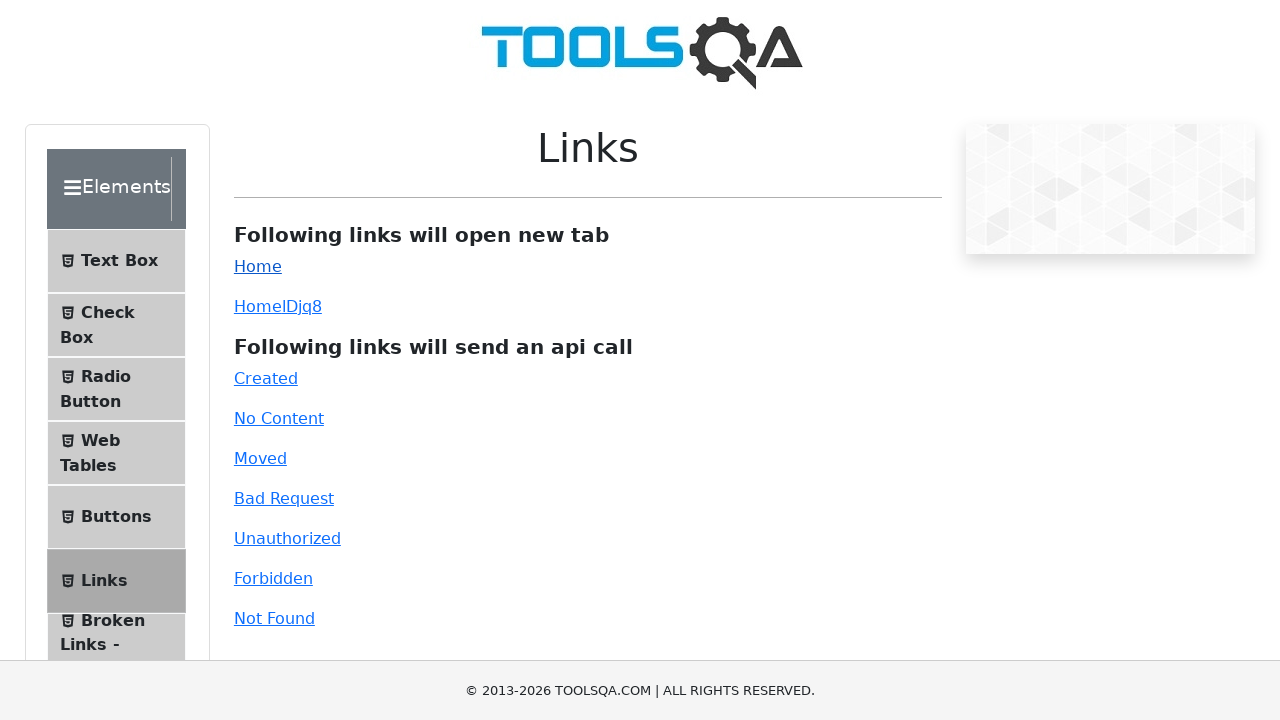